Tests a page with delayed element loading by clicking a verify button and checking for a success message.

Starting URL: http://suninjuly.github.io/wait1.html

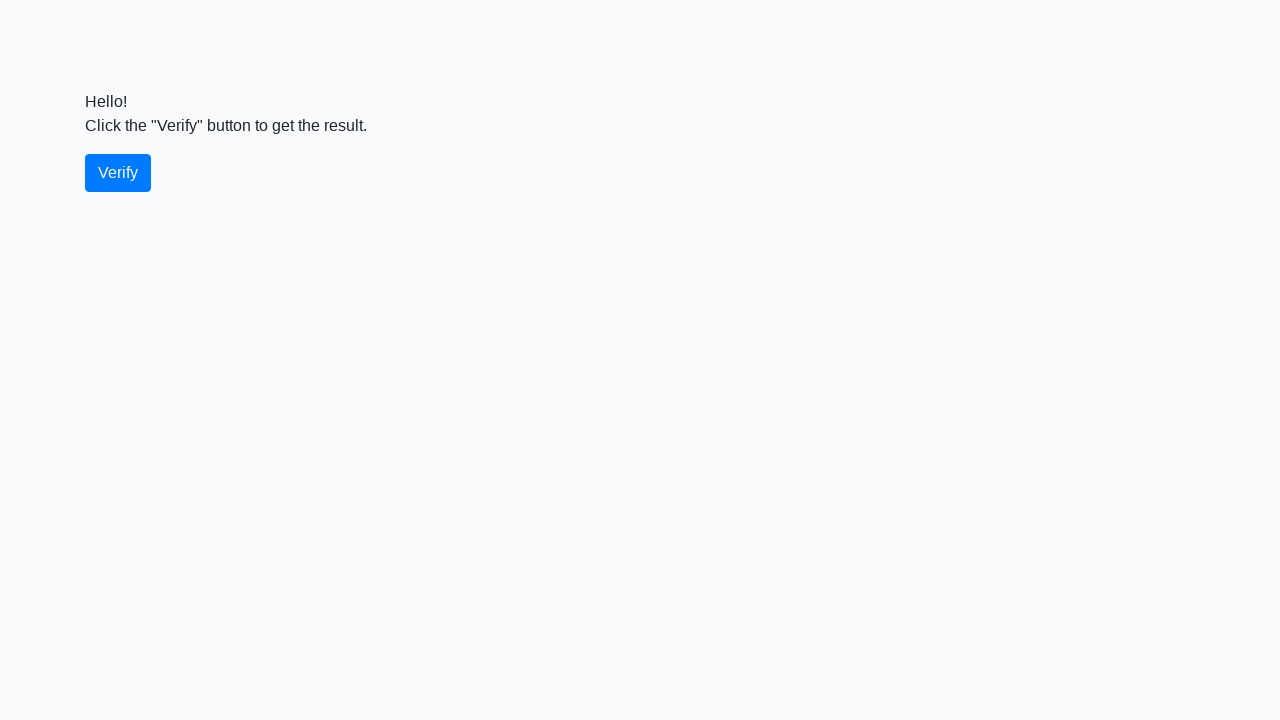

Navigated to implicit wait example page
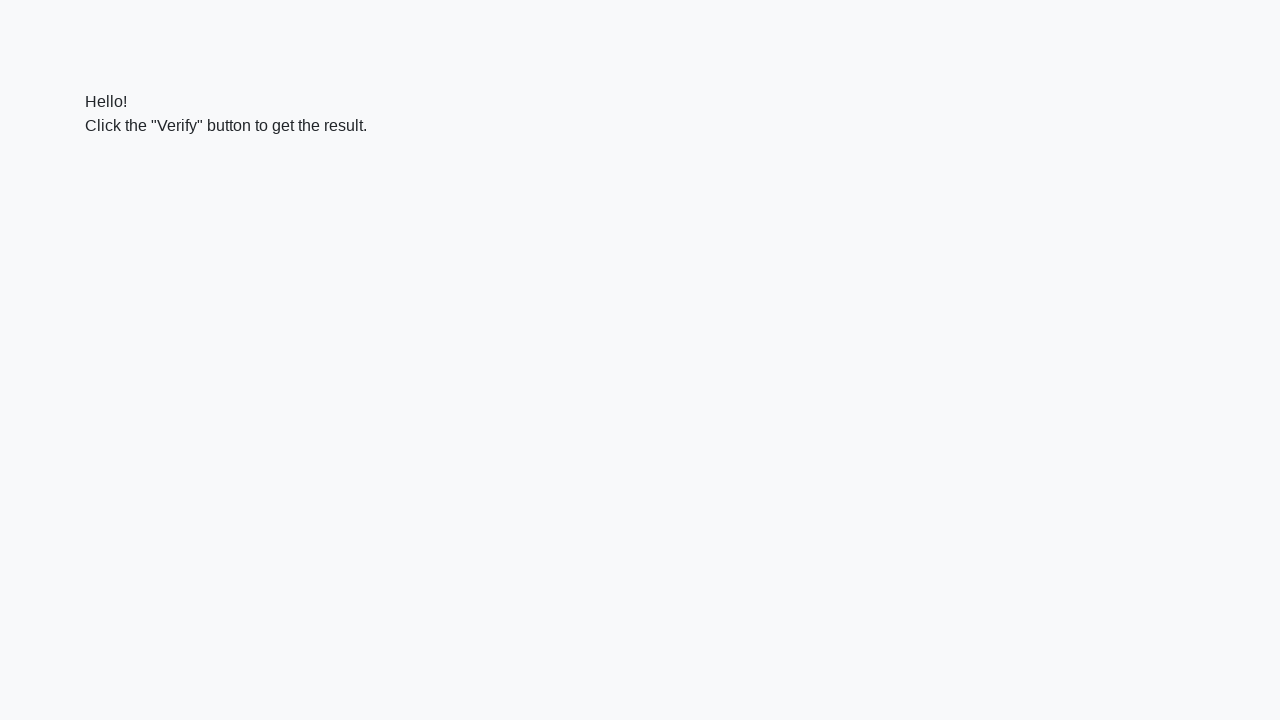

Clicked the verify button at (118, 173) on #verify
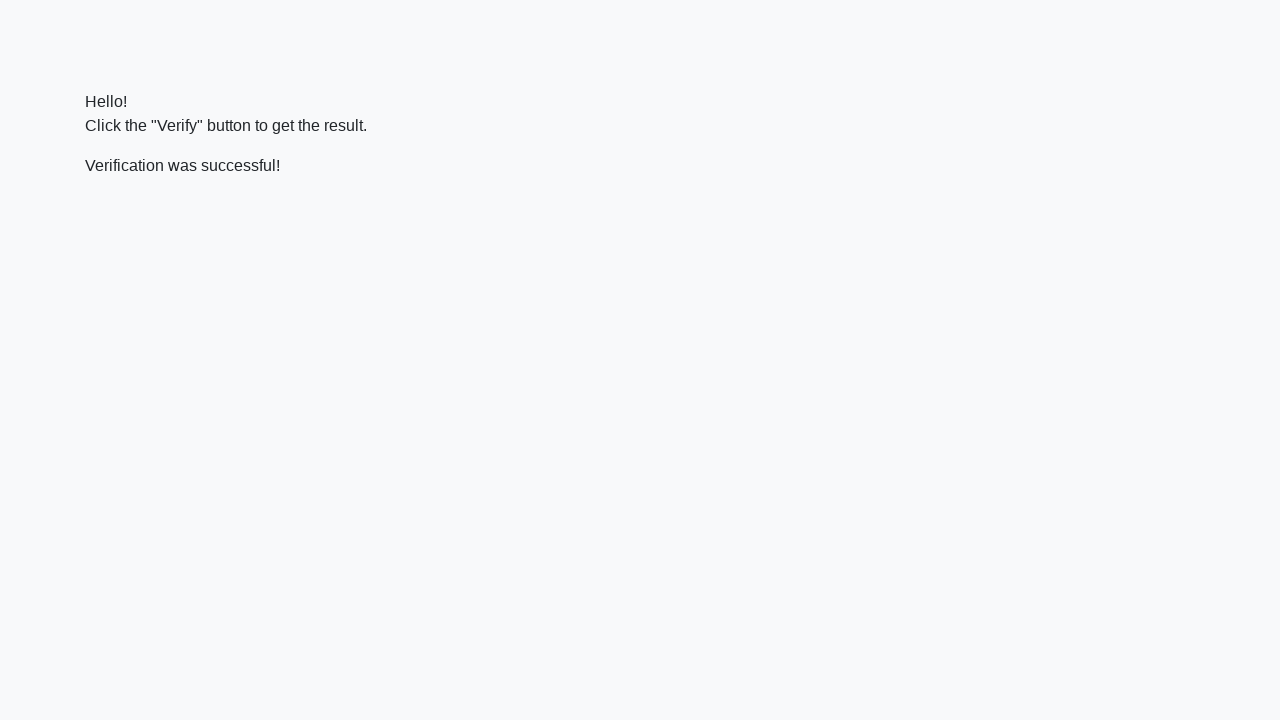

Success message element loaded and is visible
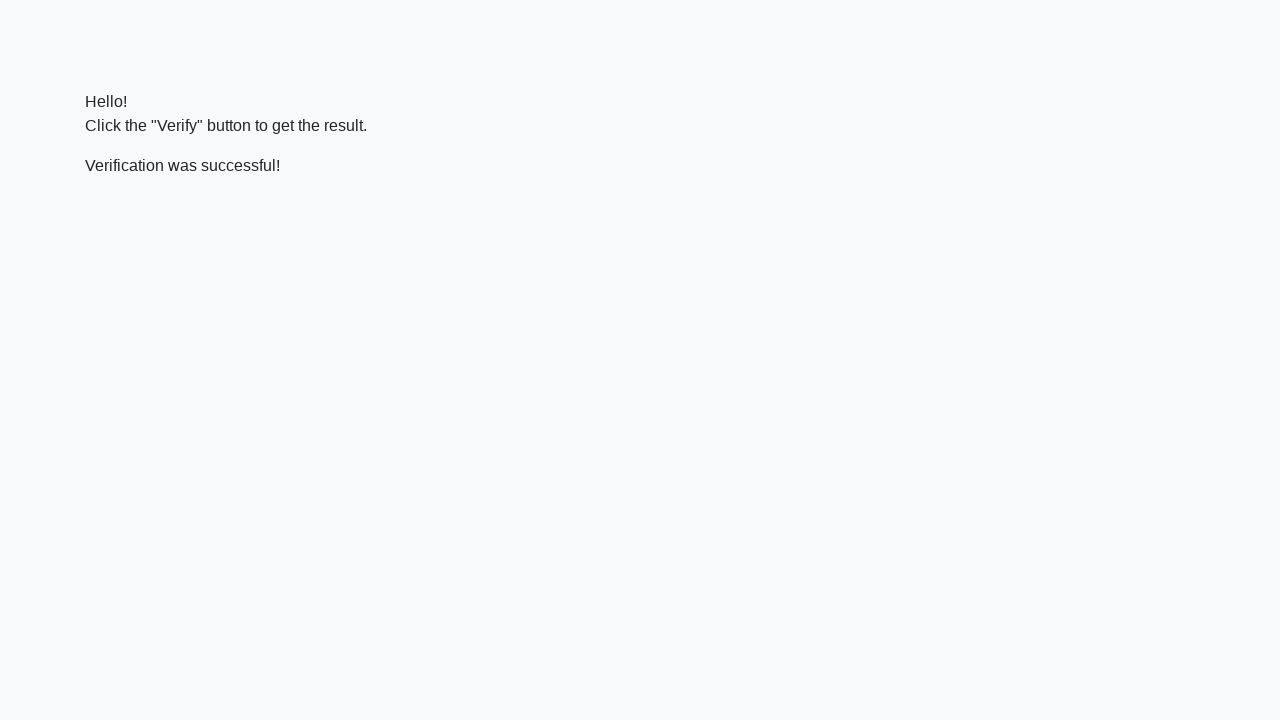

Verified success message contains 'successful'
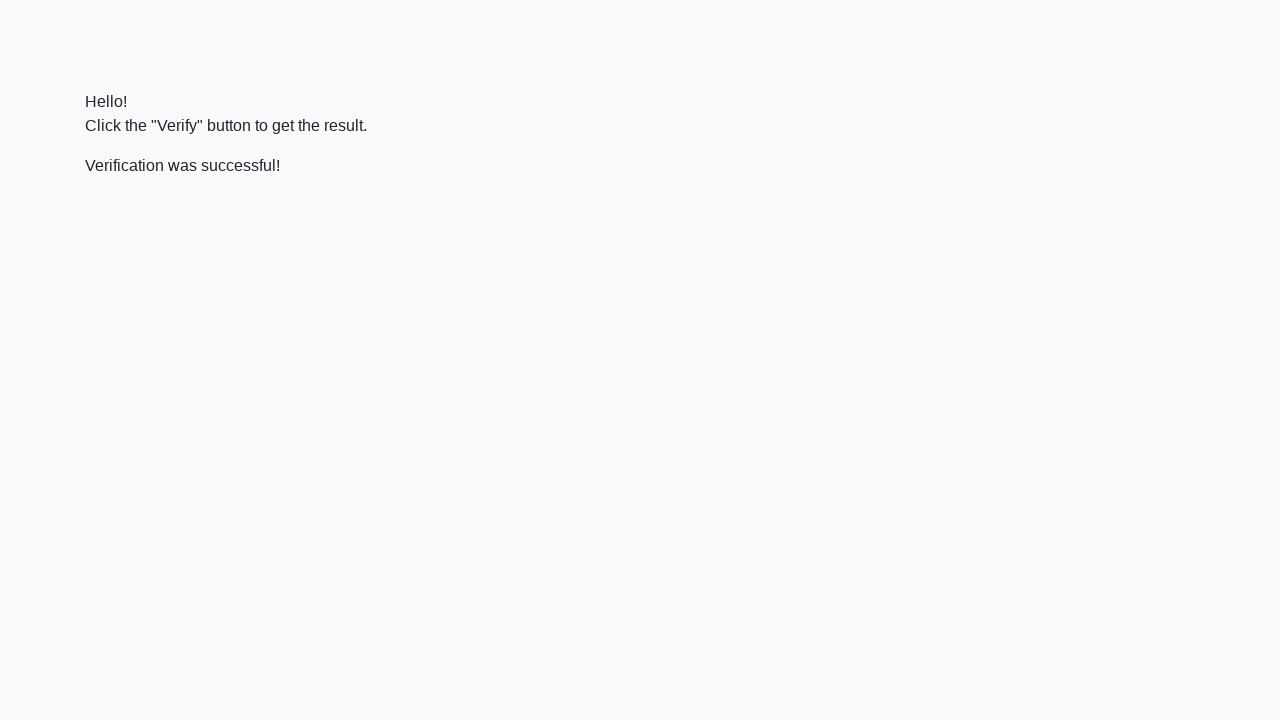

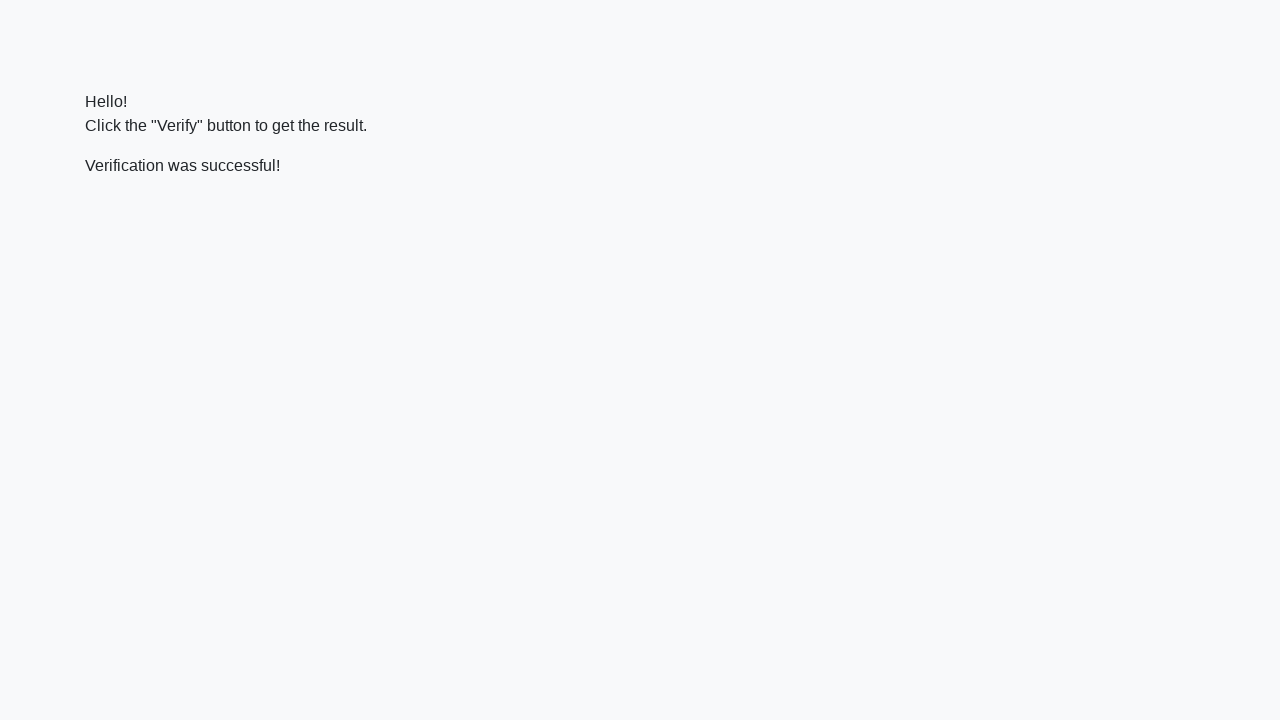